Tests mouse hover functionality by hovering over an element

Starting URL: https://codenboxautomationlab.com/practice/

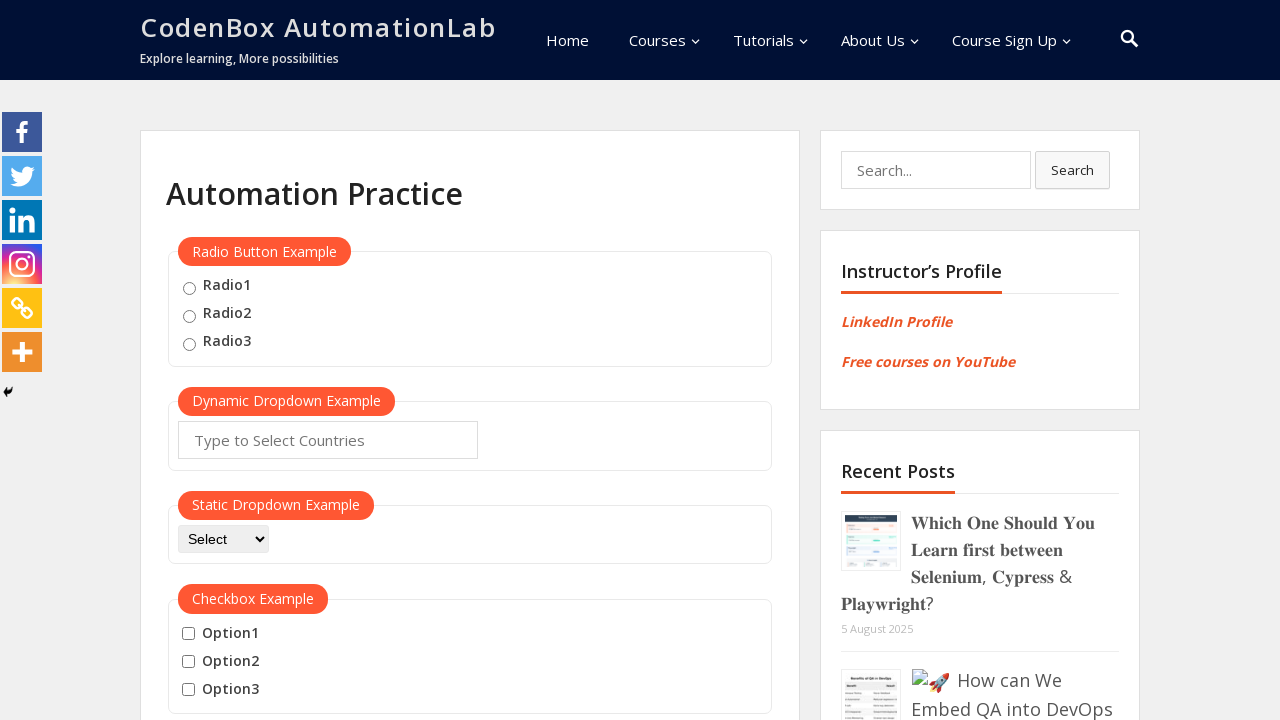

Hovered over mouse hover element at (470, 360) on .mouse-hover
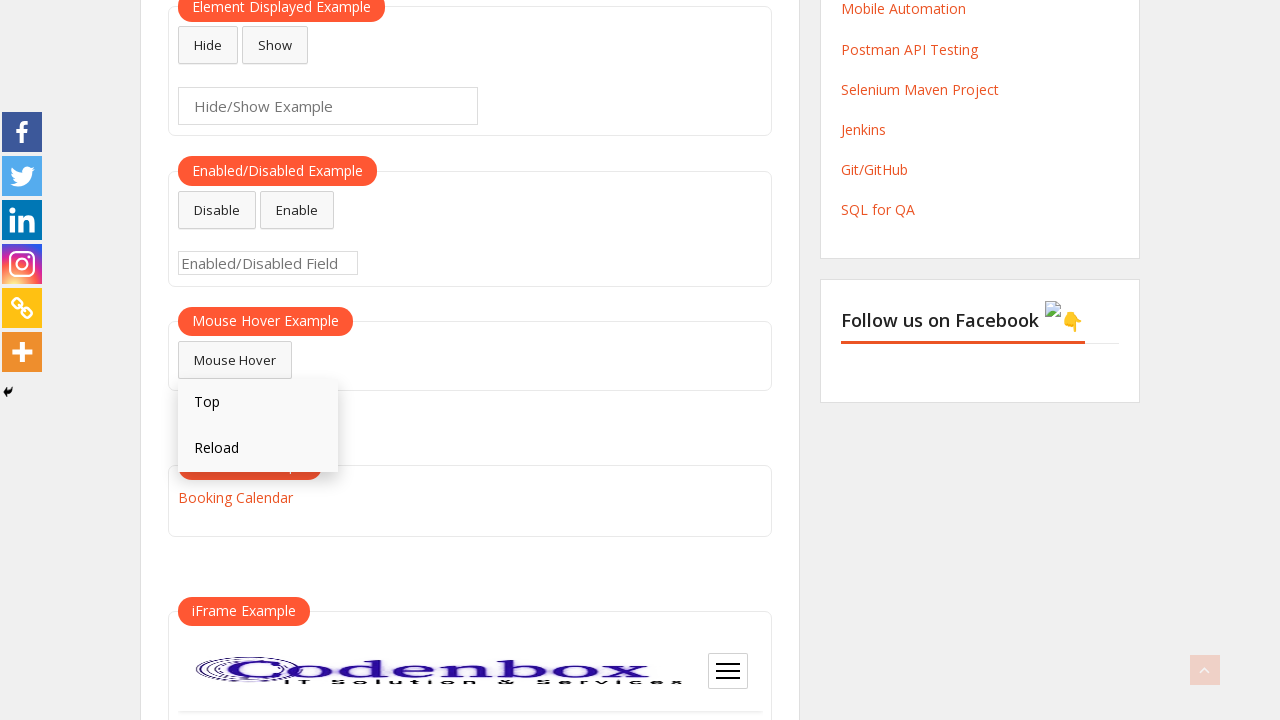

Verified mouse hover element is visible
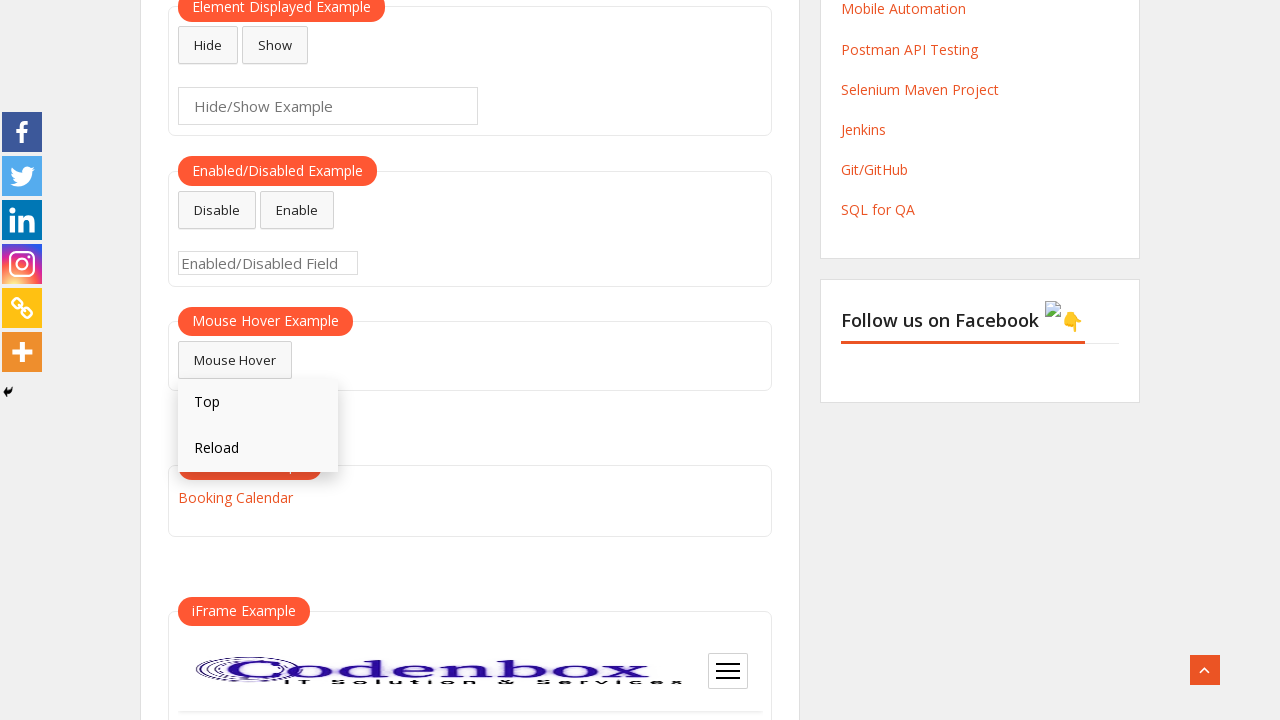

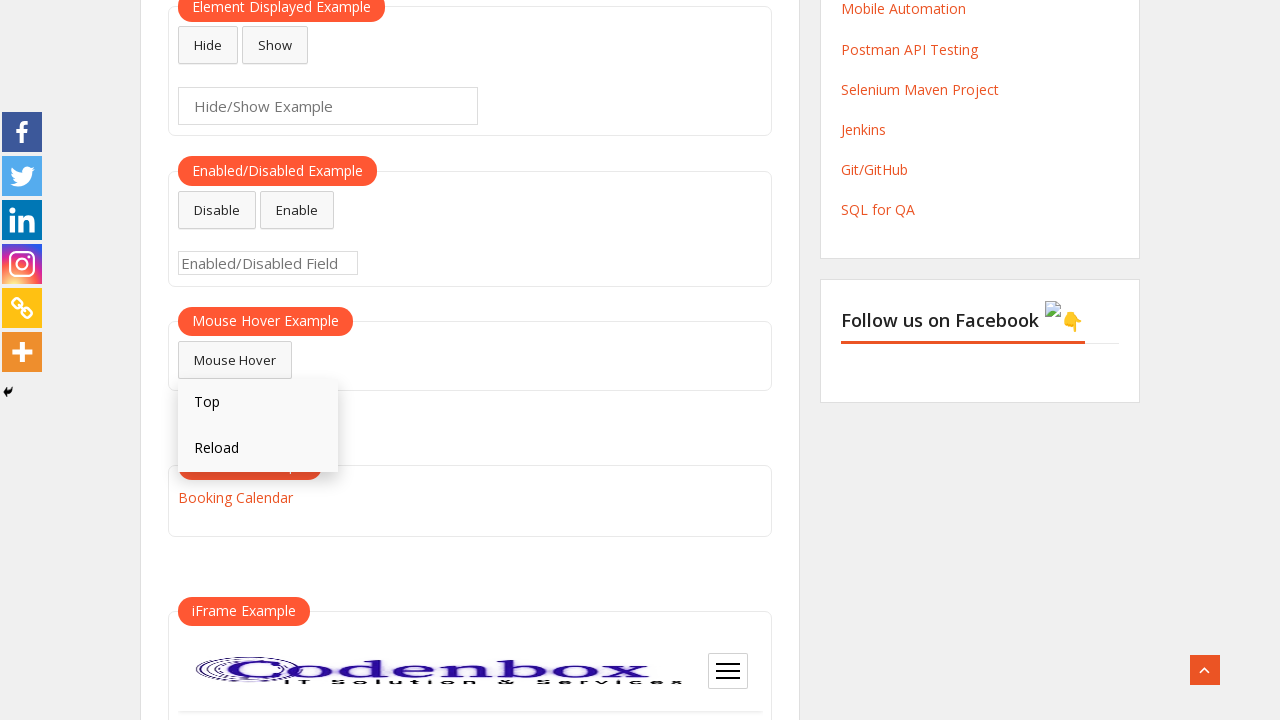